Tests multi-window functionality by clicking multiple links that open new windows/tabs, demonstrating how to handle multiple browser windows

Starting URL: http://omayo.blogspot.com/

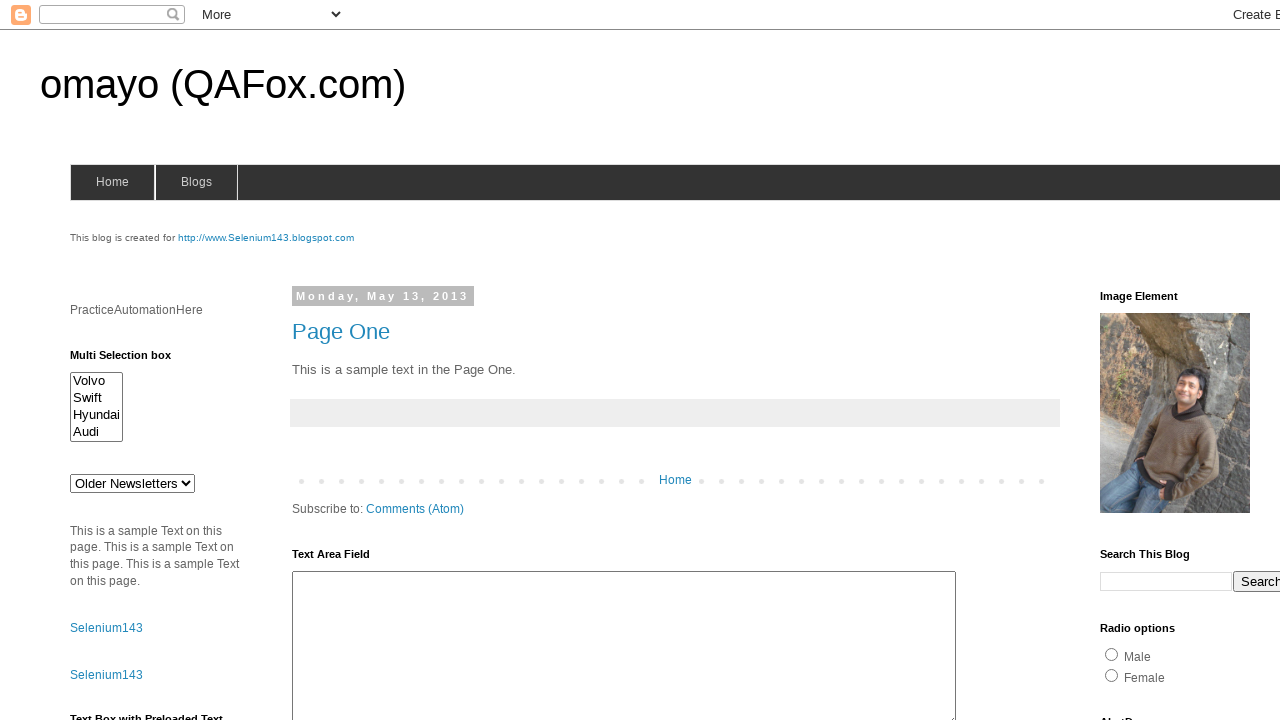

Clicked 'Open a popup window' link at (132, 360) on text=Open a popup window
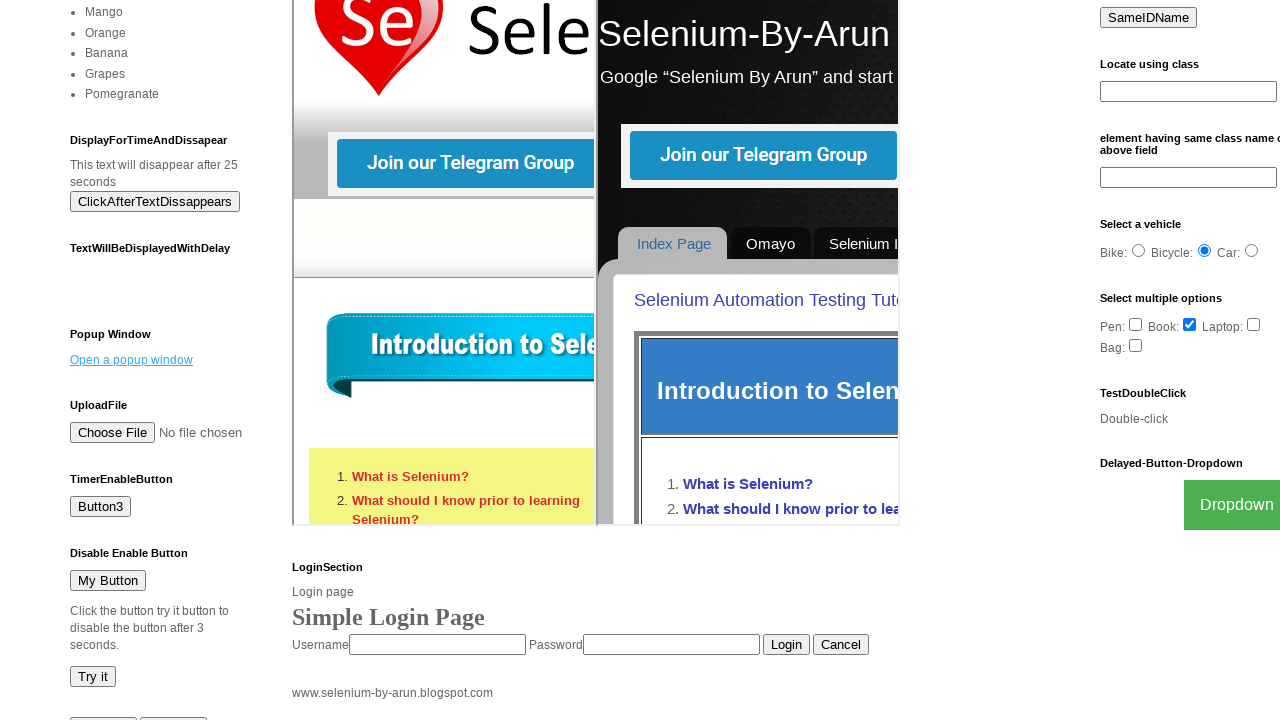

Clicked 'Blogger' link to open new window/tab at (753, 673) on text=Blogger
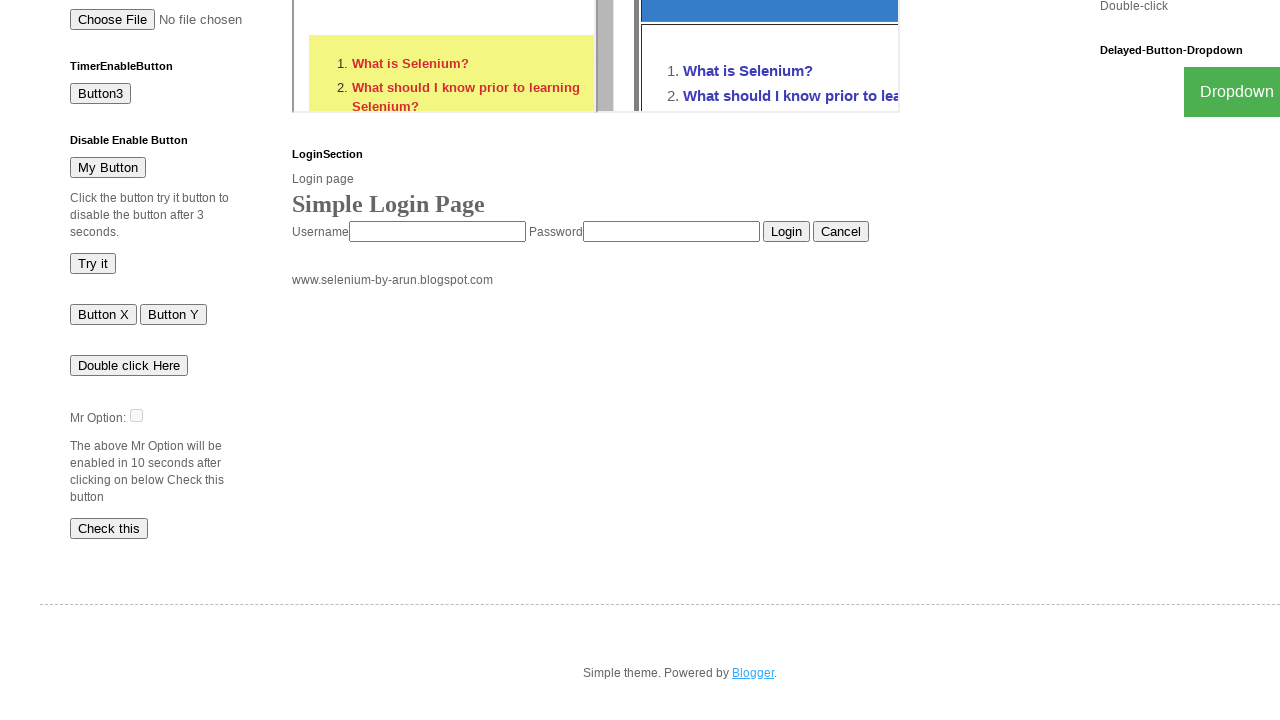

Clicked 'SeleniumTutorial' link to open new window/tab at (116, 360) on text=SeleniumTutorial
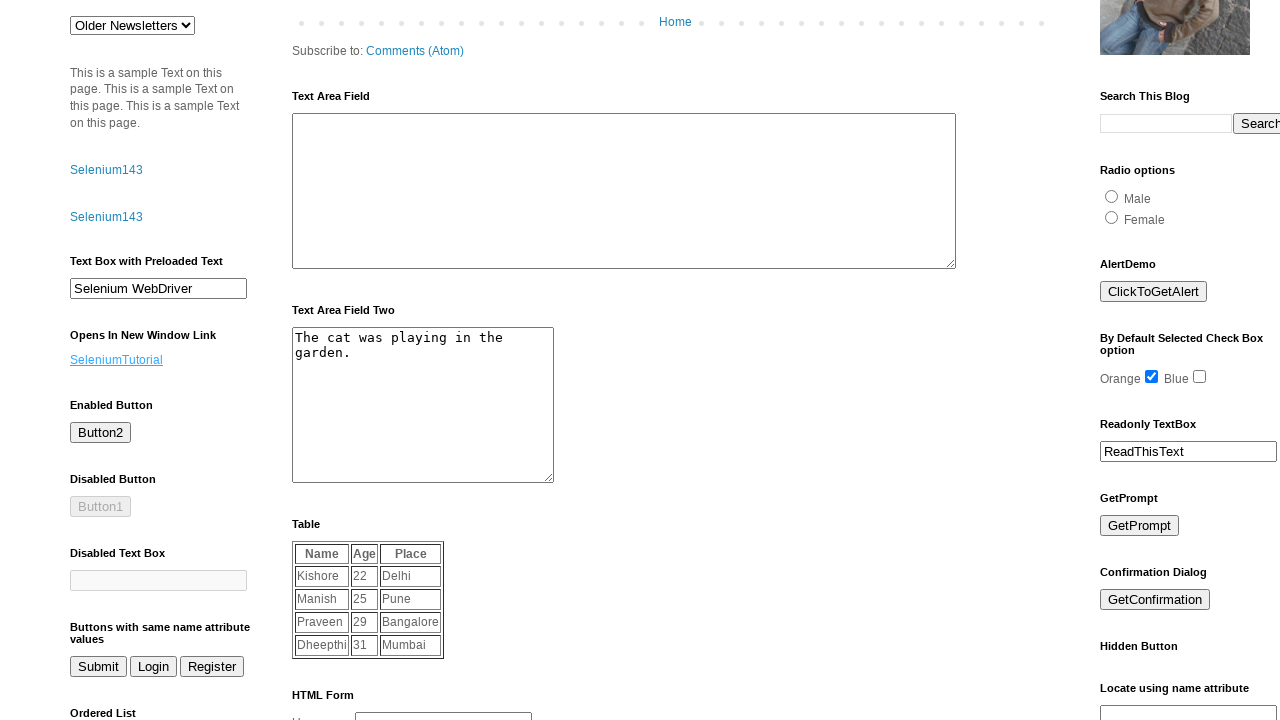

Waited 1000ms for all windows to open
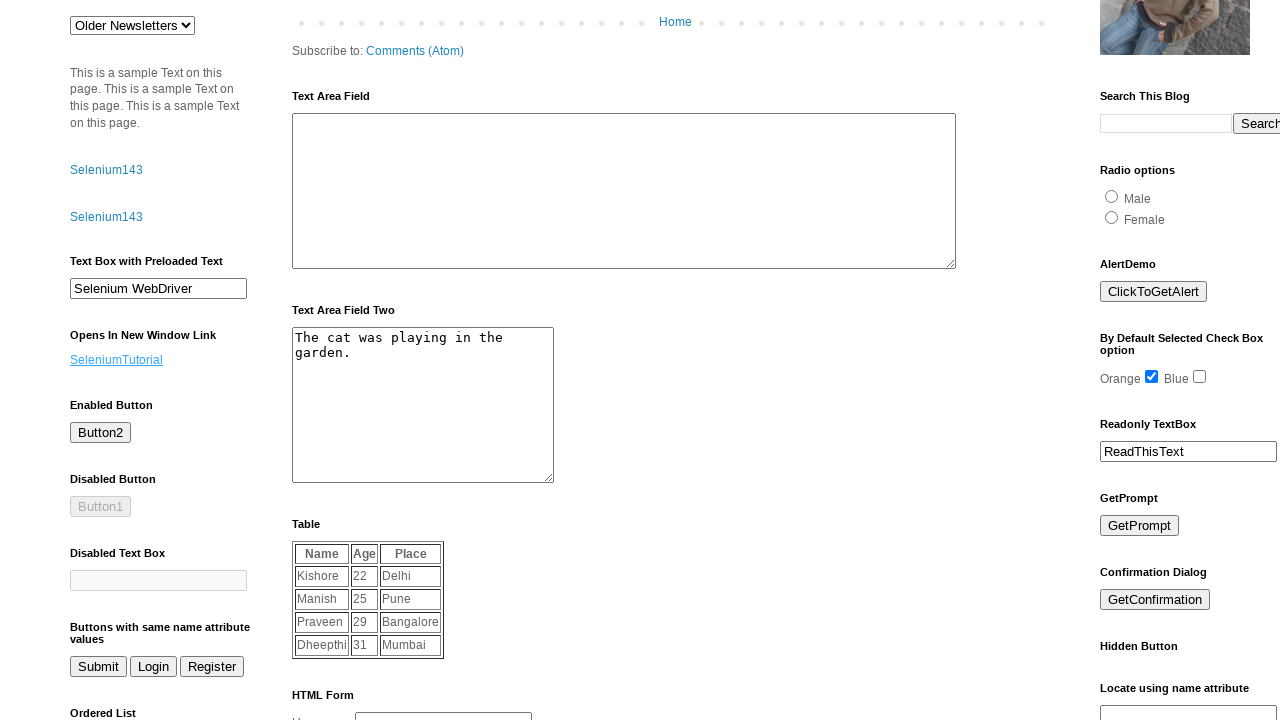

Retrieved all open pages/windows: 4 total windows
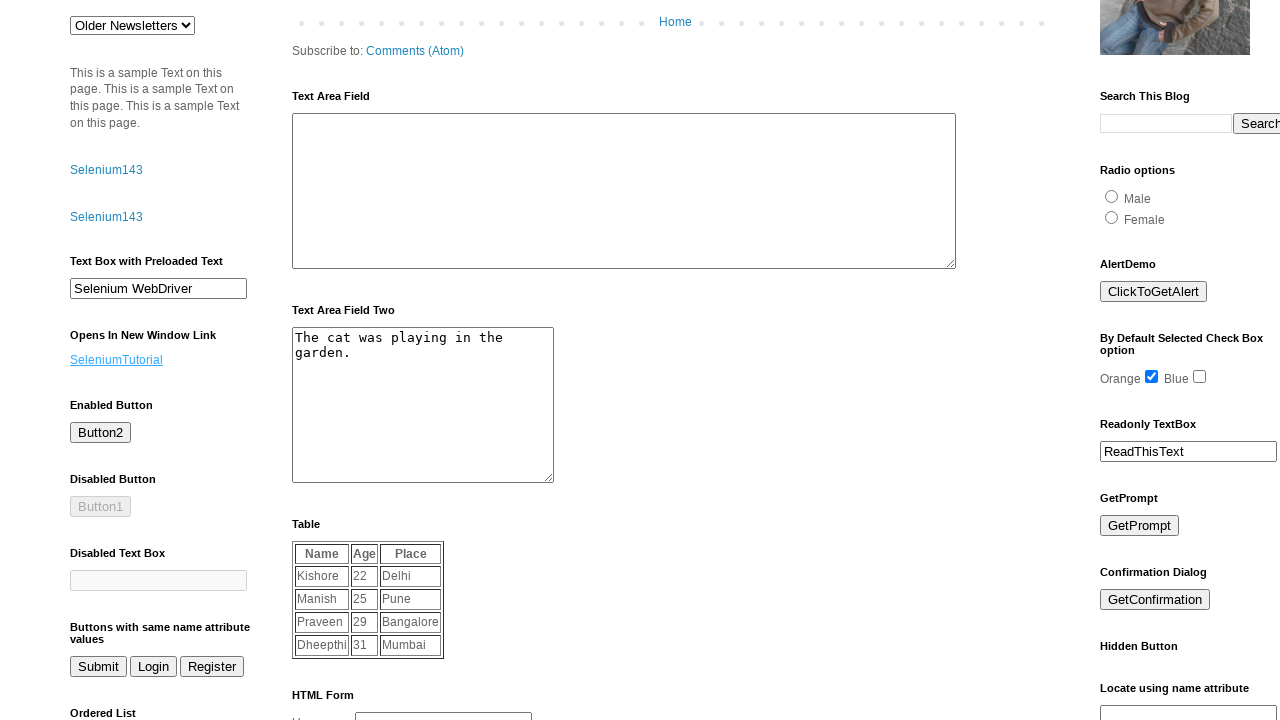

Printed total window count: 4
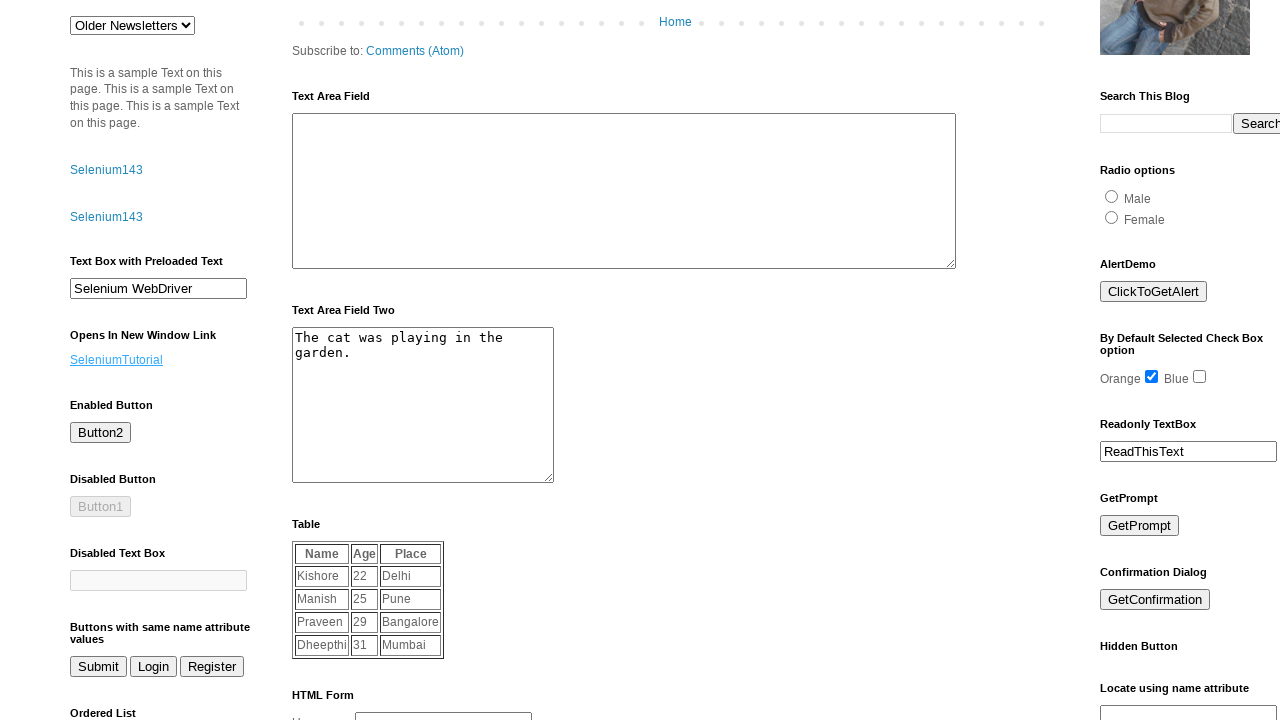

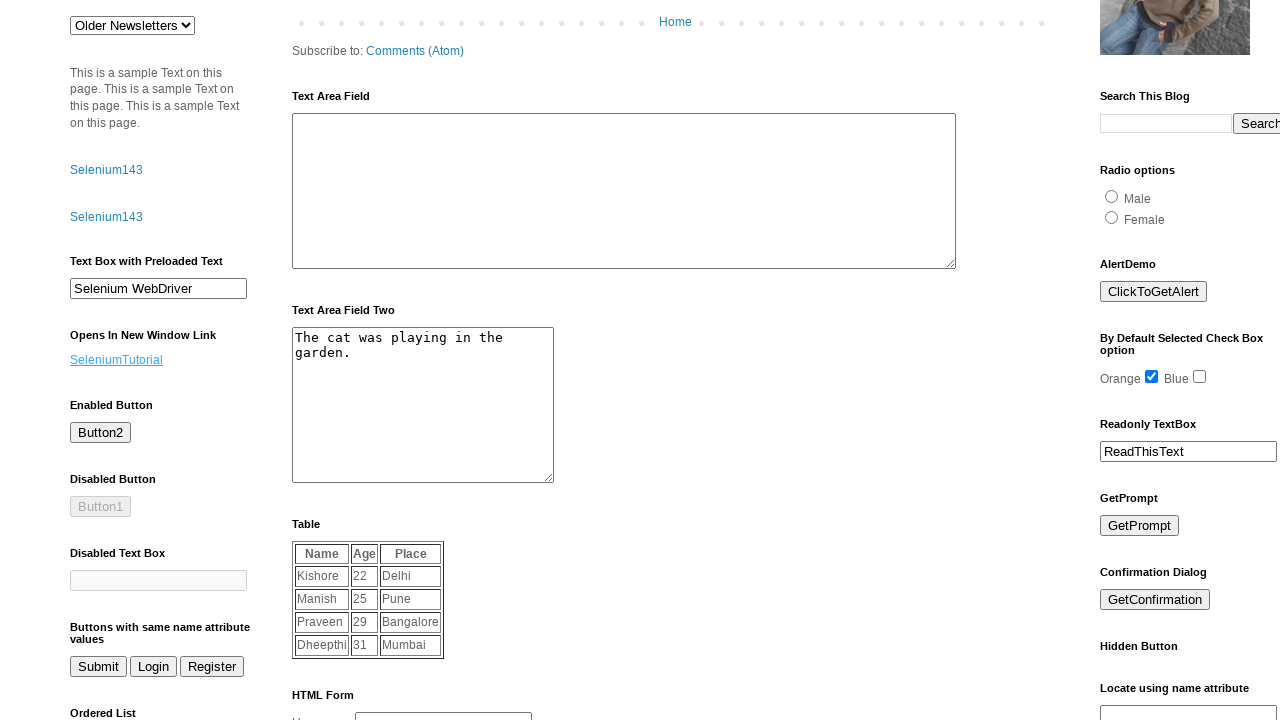